Tests the contact form submission on Ultimate QA's complicated page by filling name, email, and message fields, solving a math captcha by extracting and calculating the sum, then submitting the form.

Starting URL: https://ultimateqa.com/complicated-page

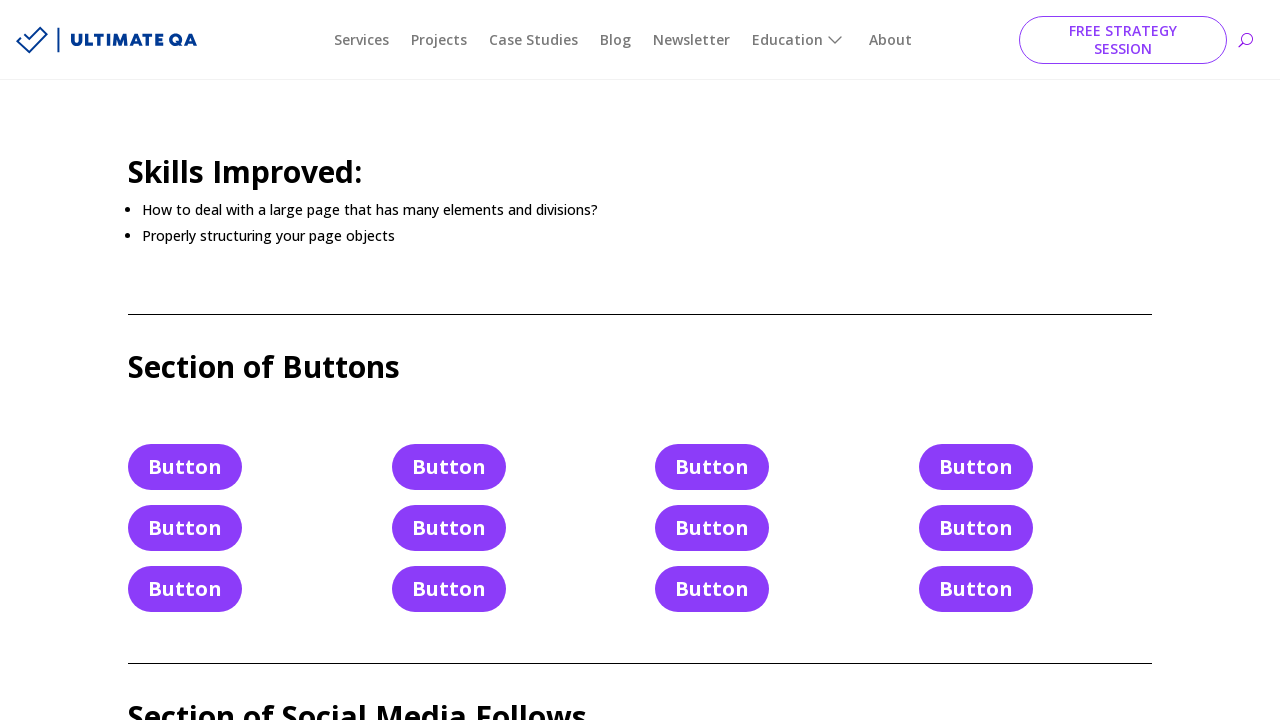

Filled name field with 'Marcus Johnson' on #et_pb_contact_name_0
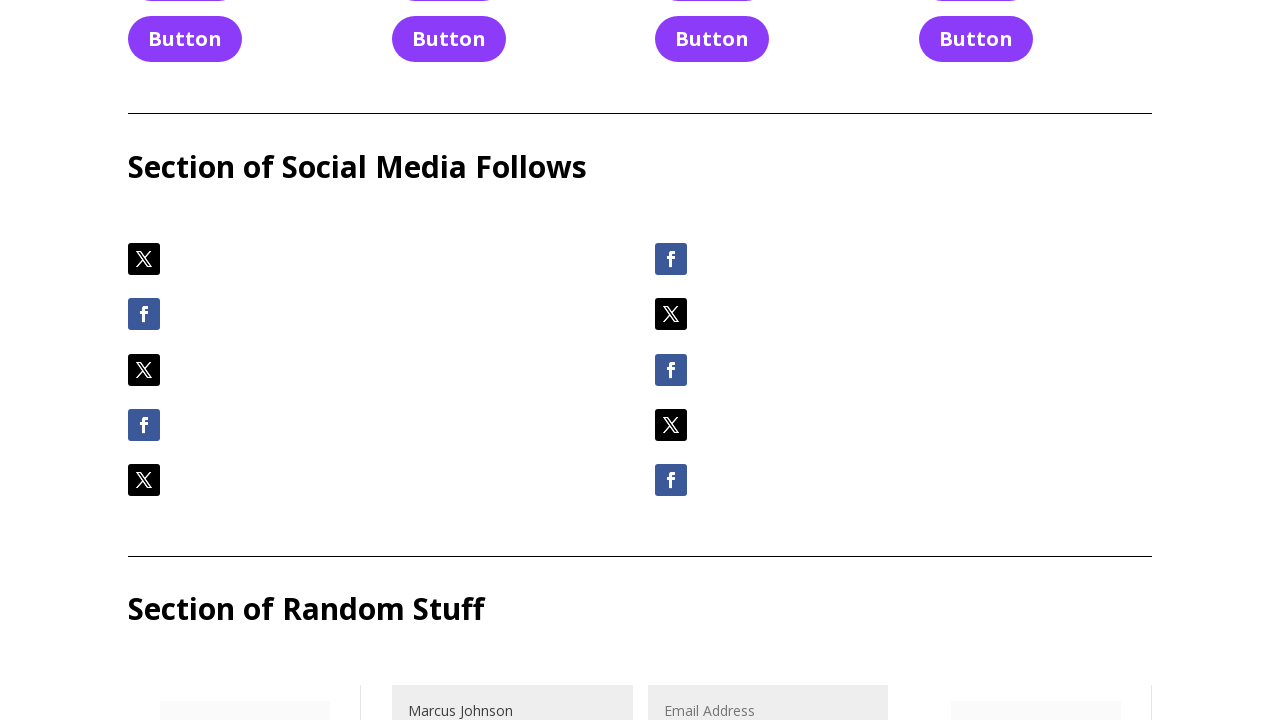

Filled email field with 'marcus.johnson@example.com' on #et_pb_contact_email_0
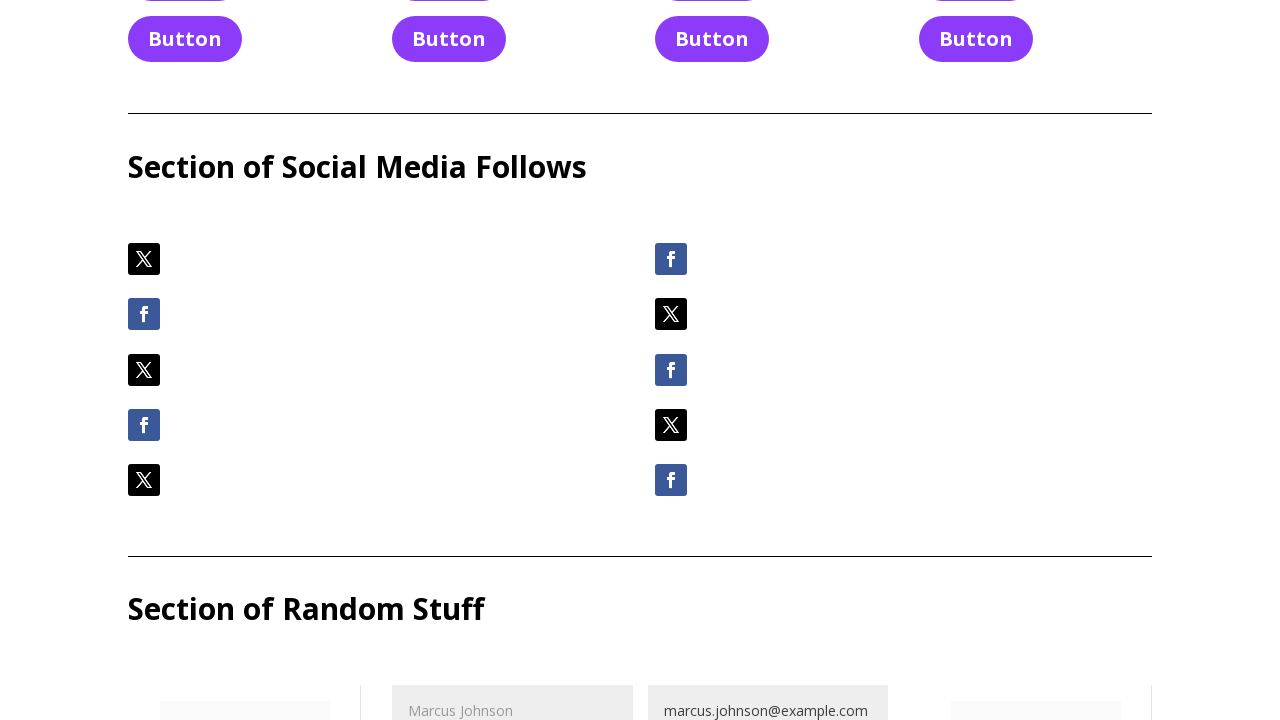

Filled message field with Lorem Ipsum text on #et_pb_contact_message_0
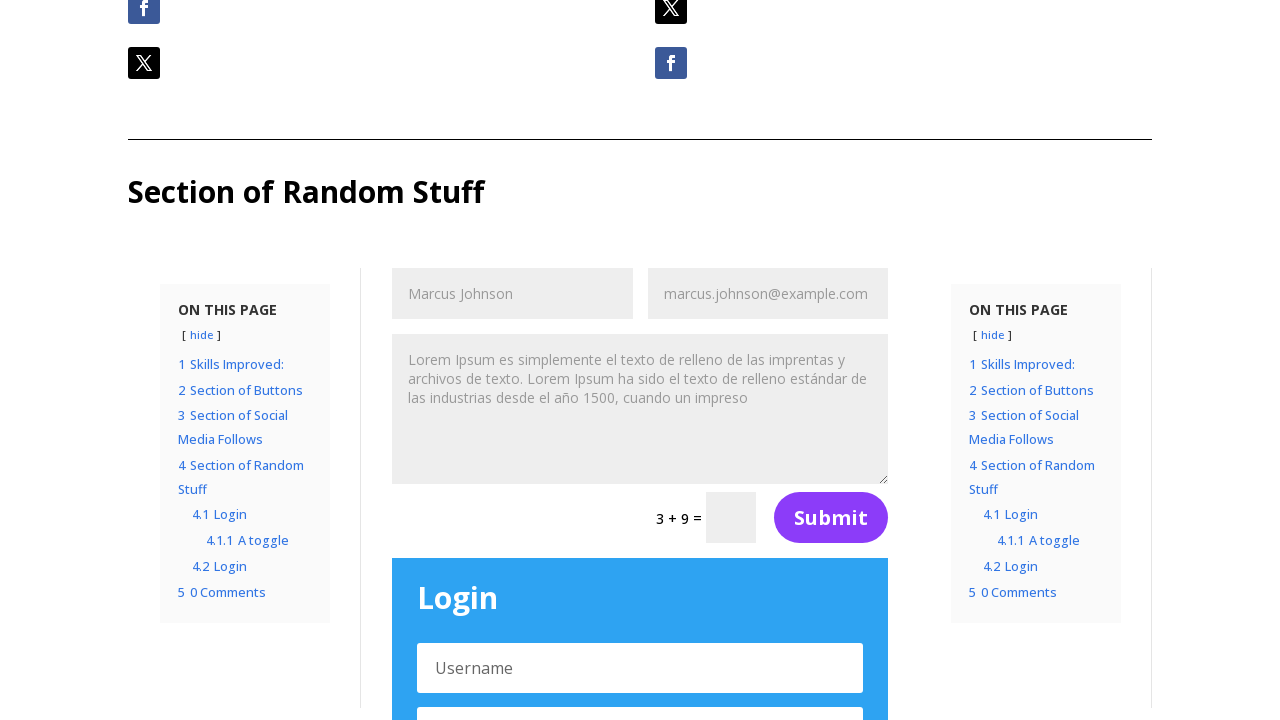

Retrieved captcha question text
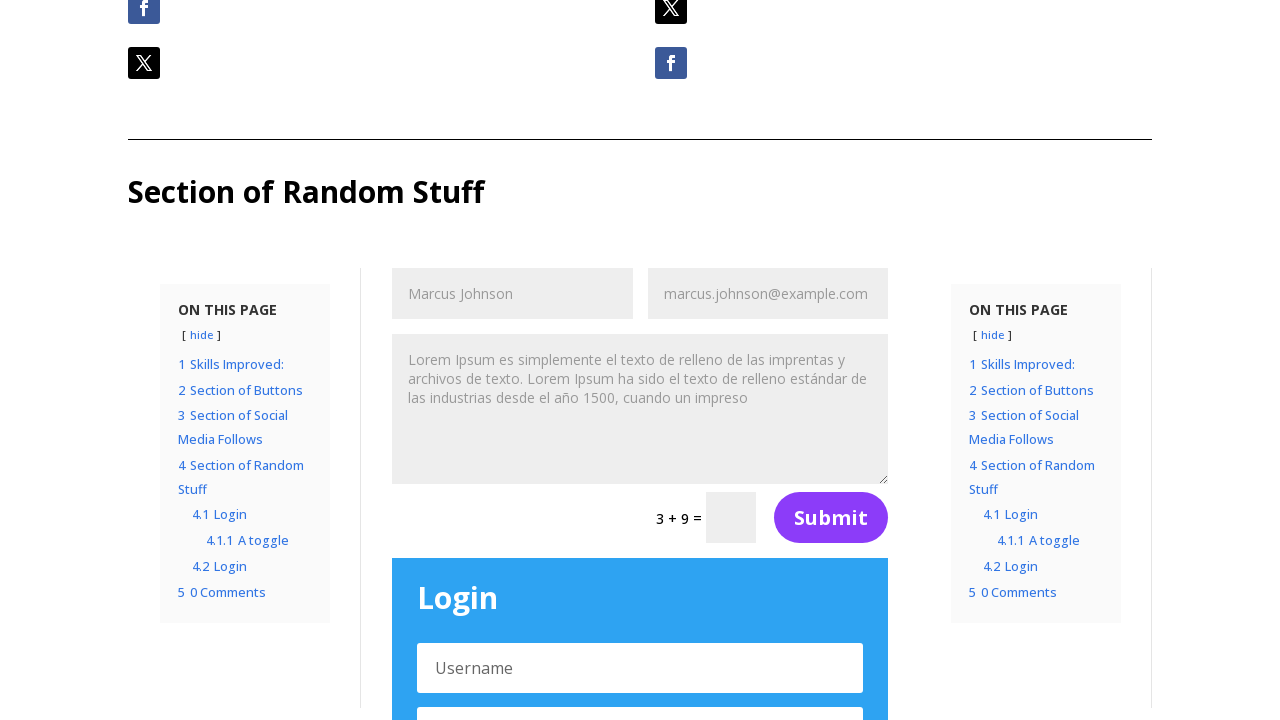

Solved math captcha: 3 + 9 = 12
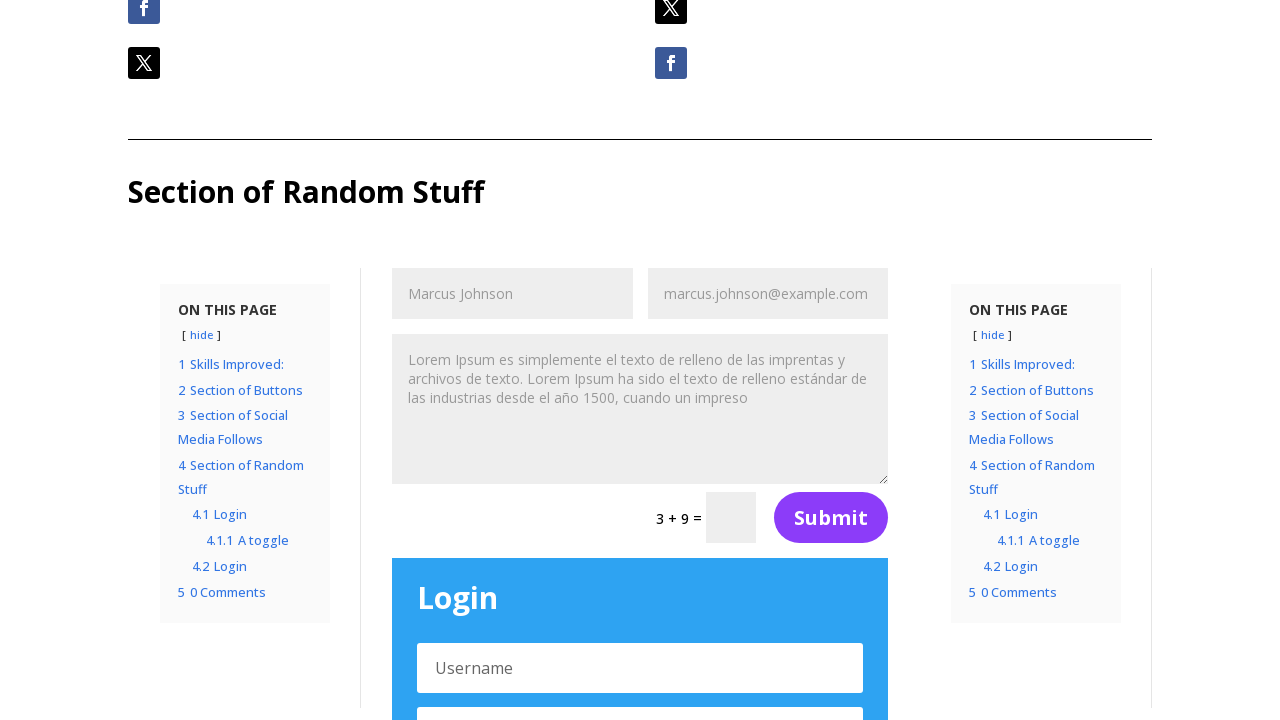

Filled captcha answer field with '12' on input[name='et_pb_contact_captcha_0']
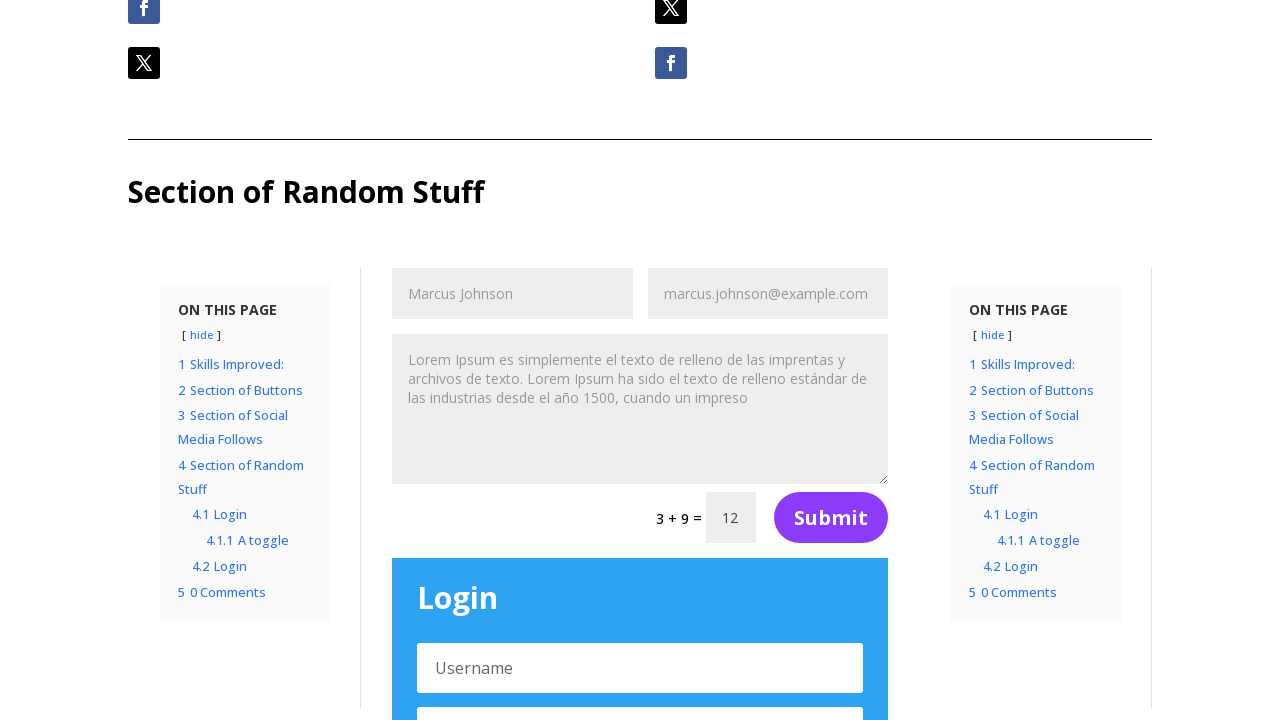

Clicked form submit button at (831, 518) on (//button[@name='et_builder_submit_button'])[1]
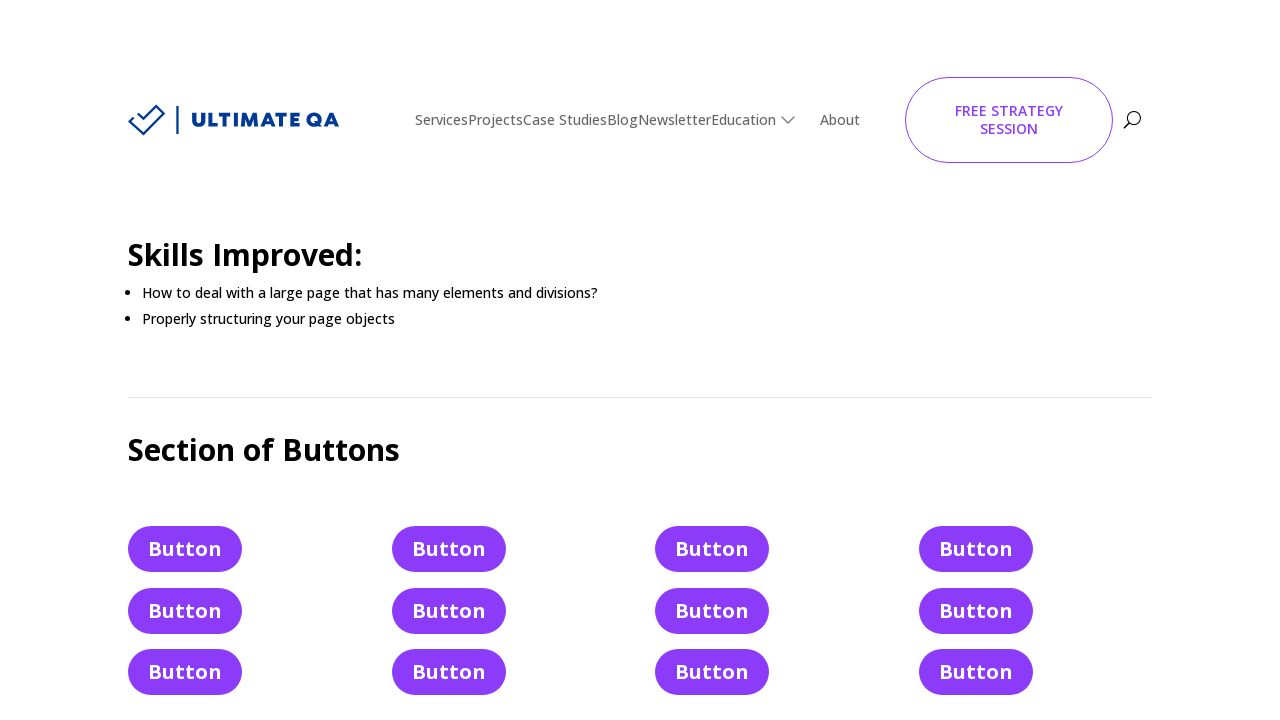

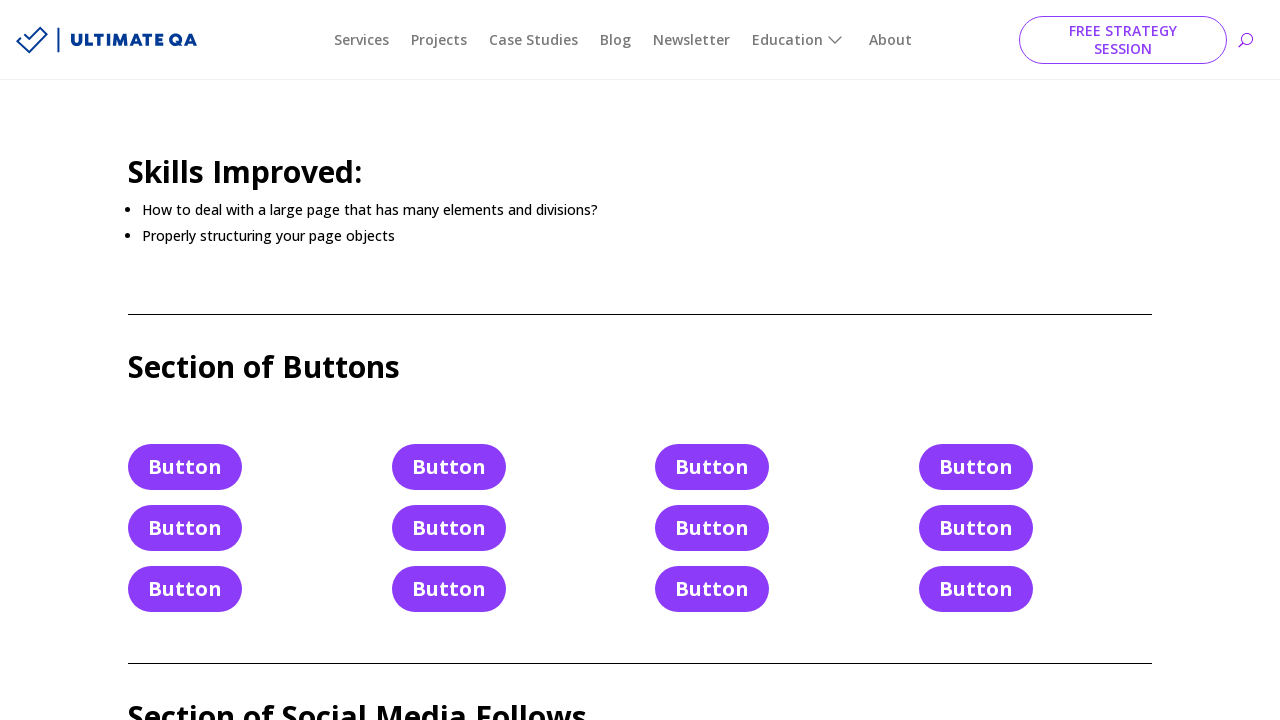